Tests a registration form by filling in the first name field using chained XPath selectors

Starting URL: https://demo.automationtesting.in/Register.html

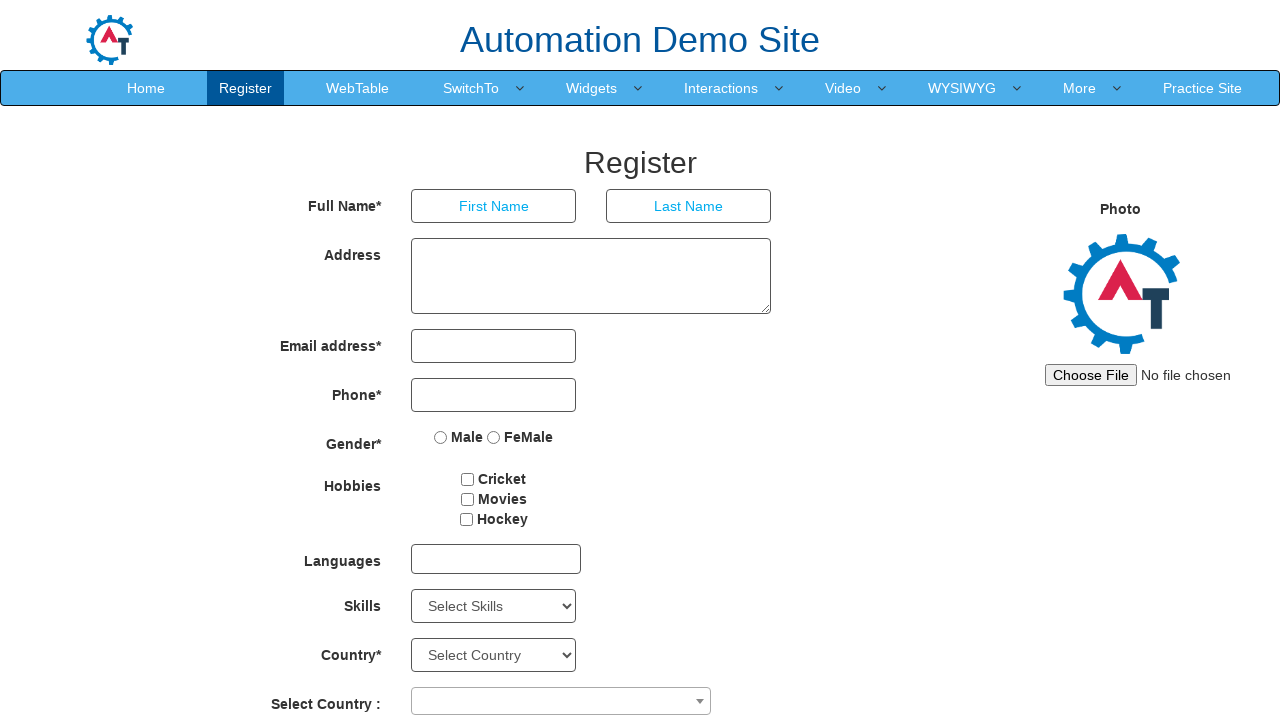

Navigated to registration form page
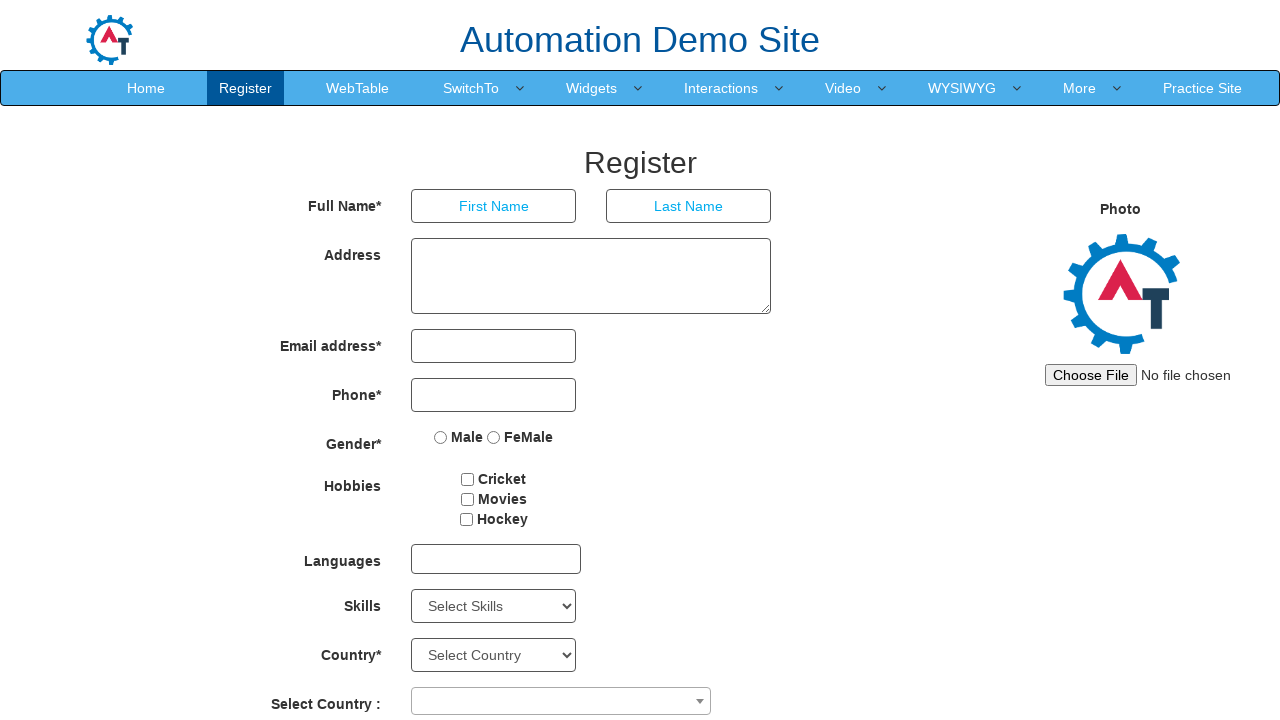

Filled first name field with 'Damini' using chained XPath selector on //div//input[@placeholder='First Name']
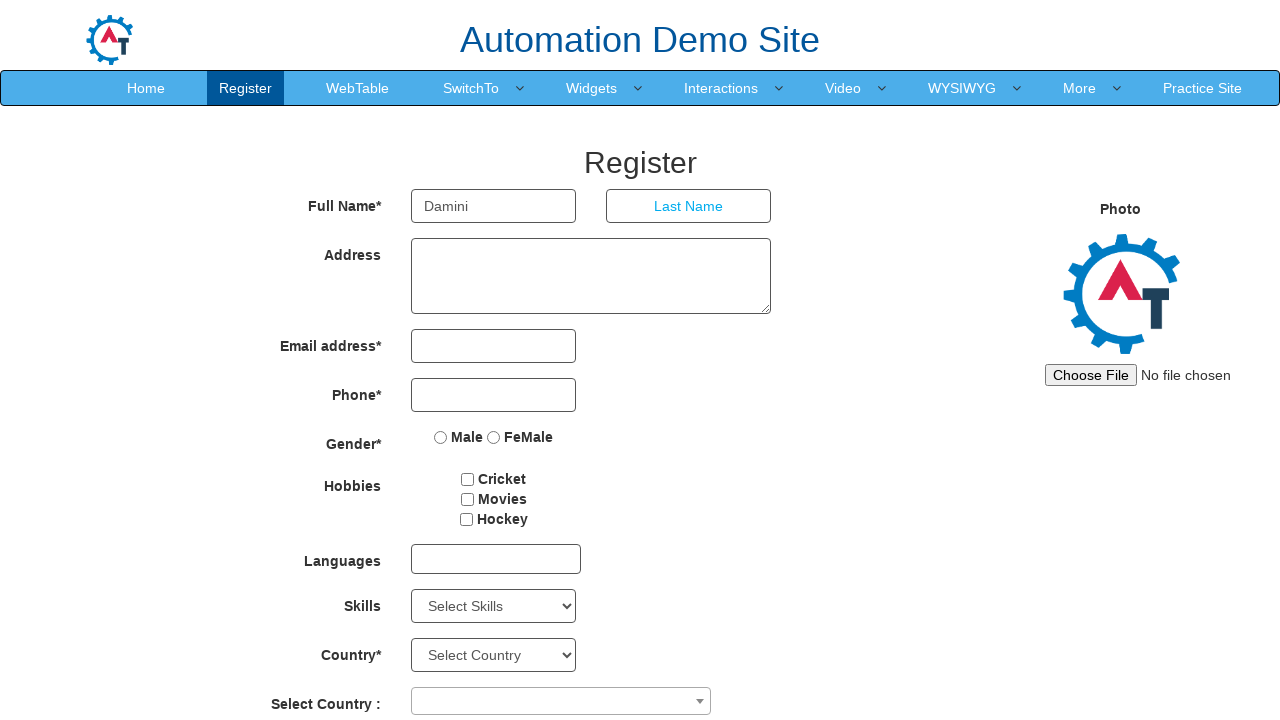

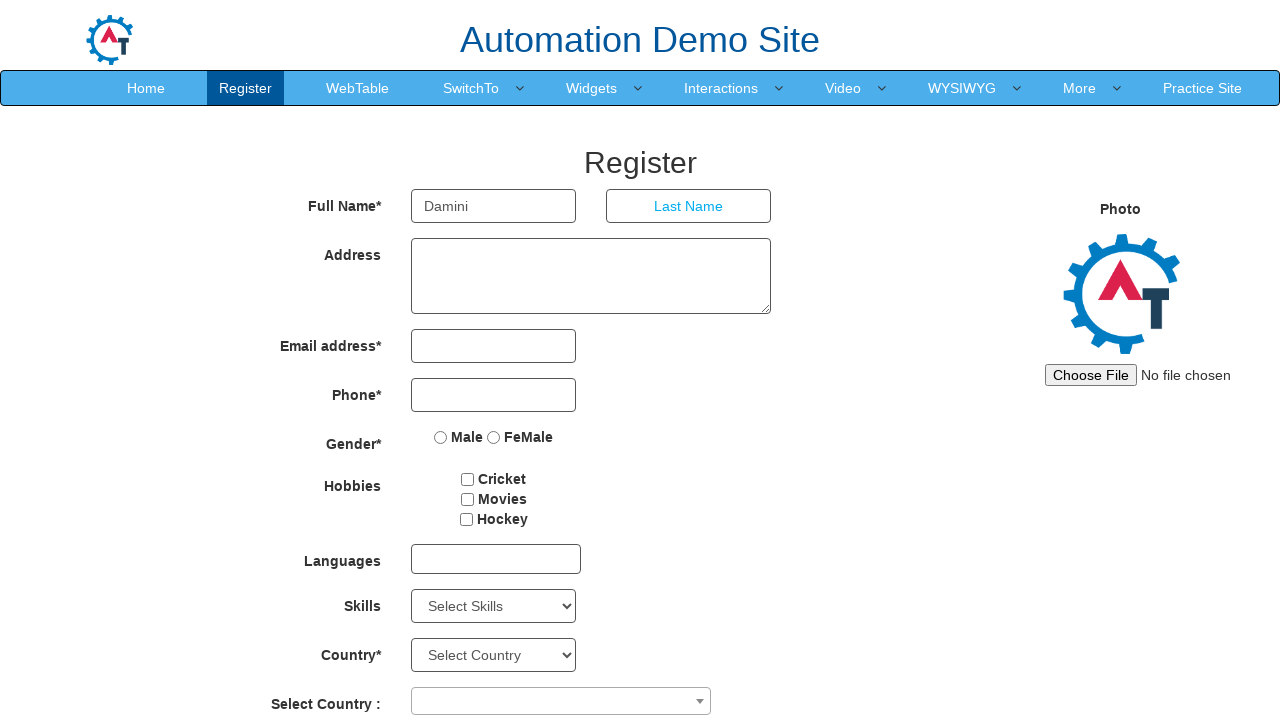